Verifies that clicking the 'Click Me' button shows the correct dynamic click message in the console area.

Starting URL: https://demoqa.com

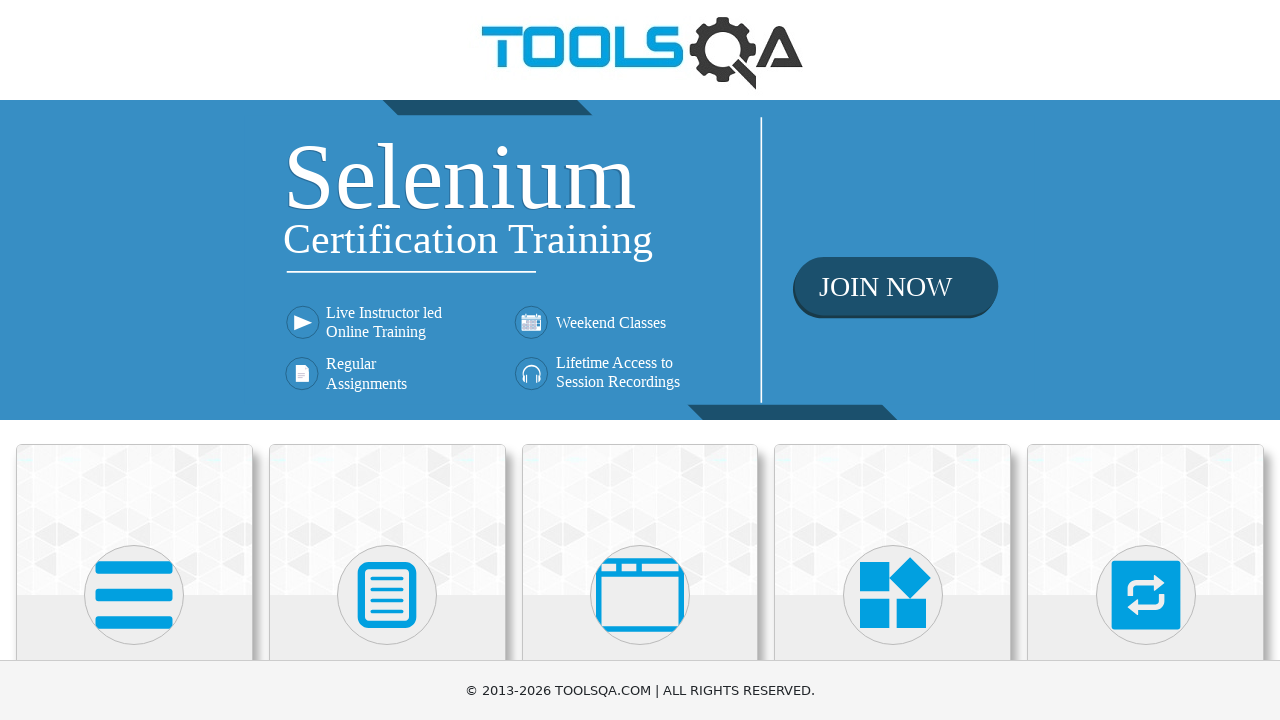

Clicked on Elements card at (134, 360) on text=Elements
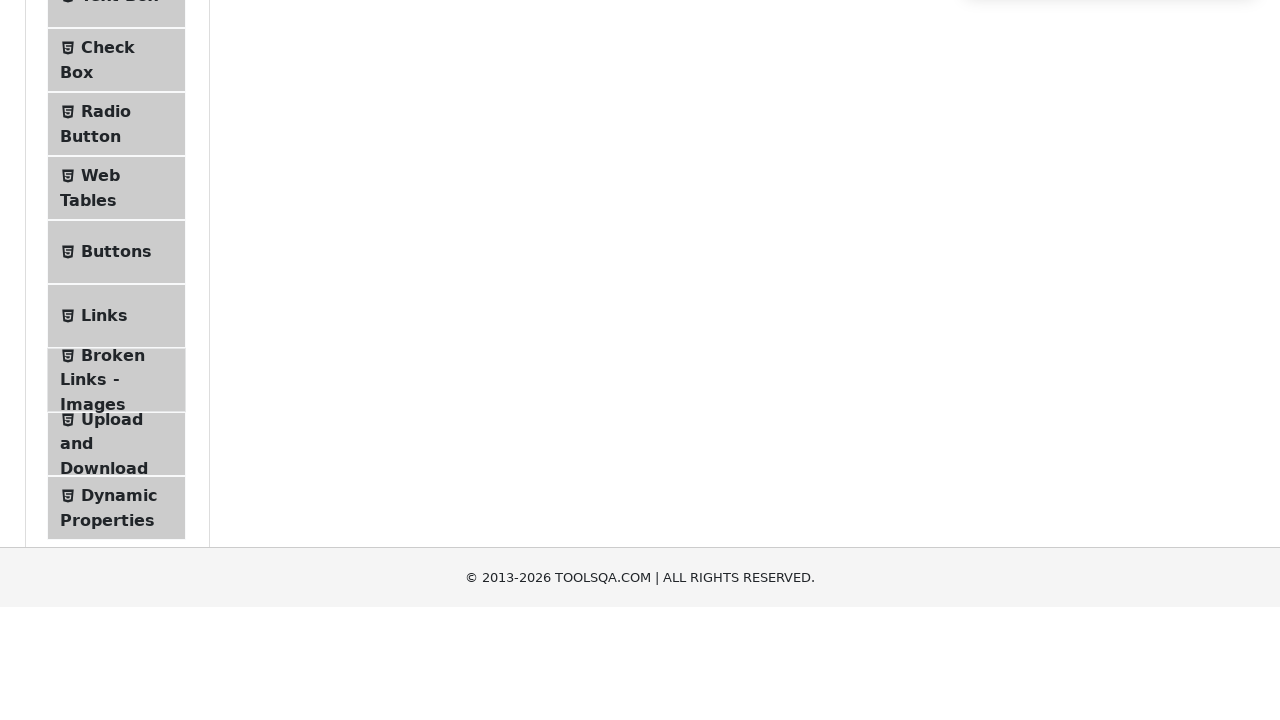

Clicked on Buttons in the sidebar at (116, 517) on text=Buttons
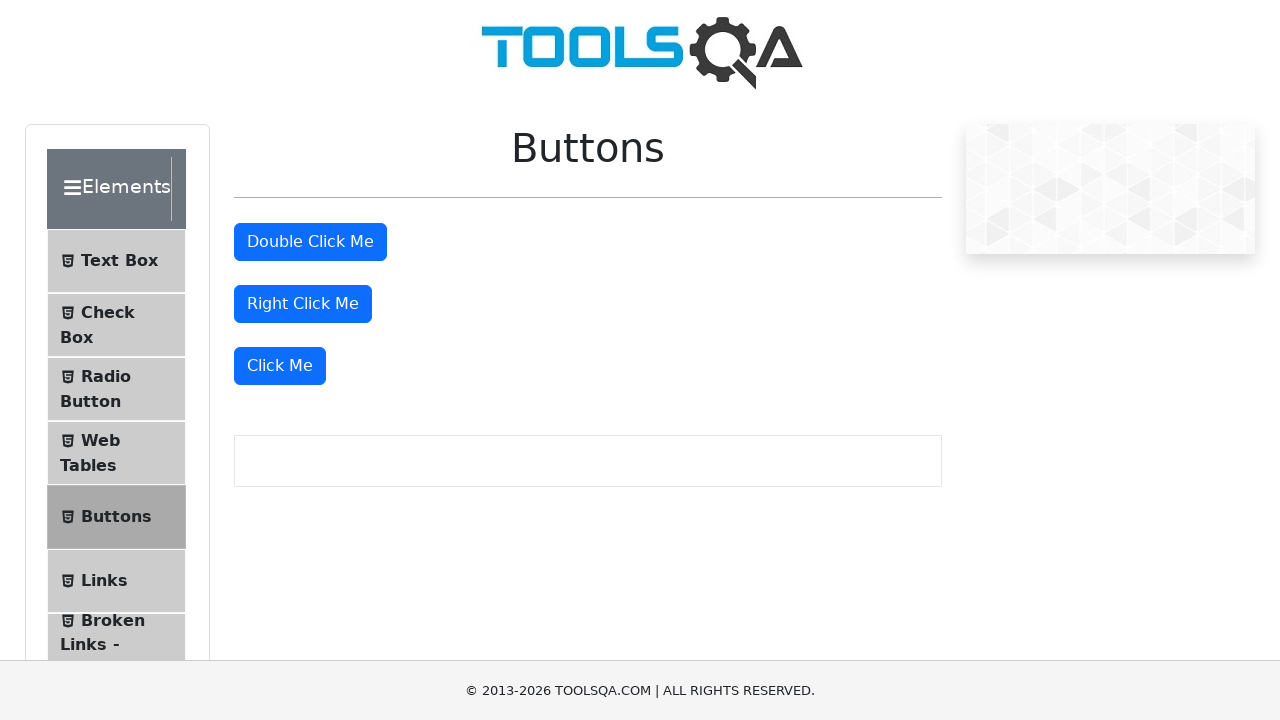

Clicked the dynamic 'Click Me' button (third occurrence) at (280, 366) on text=Click Me >> nth=2
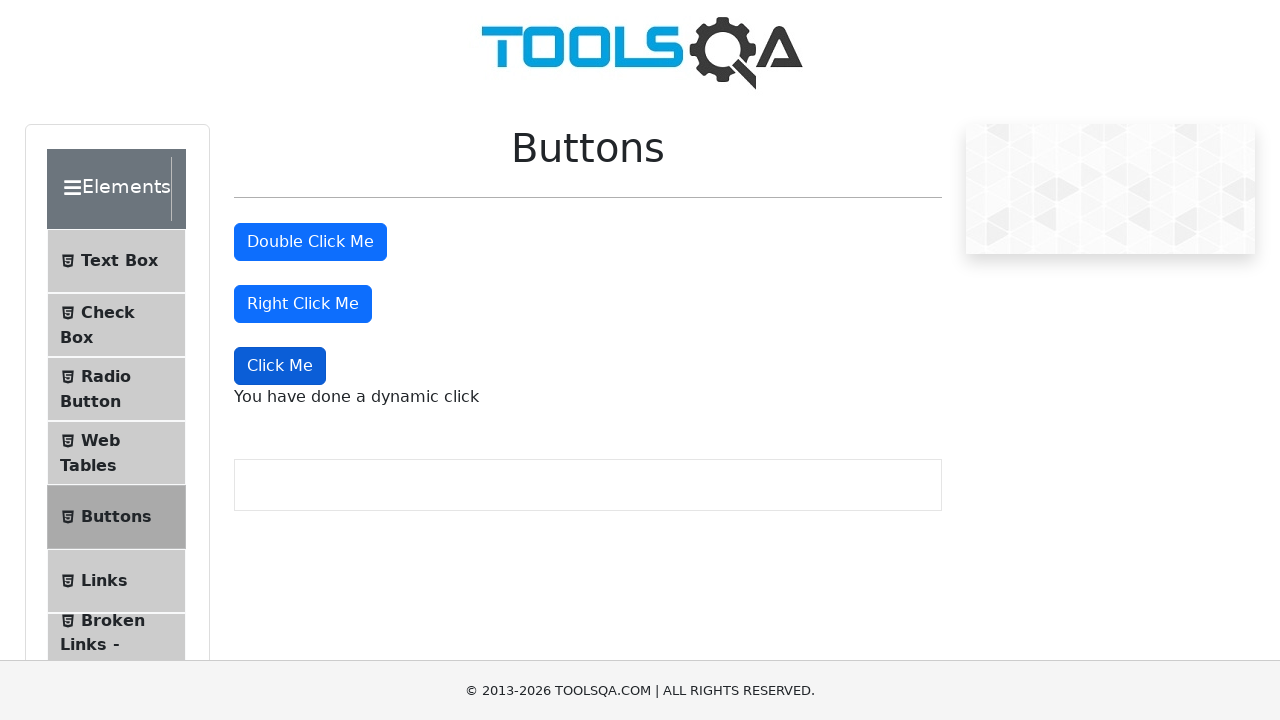

Dynamic click message appeared in the console area
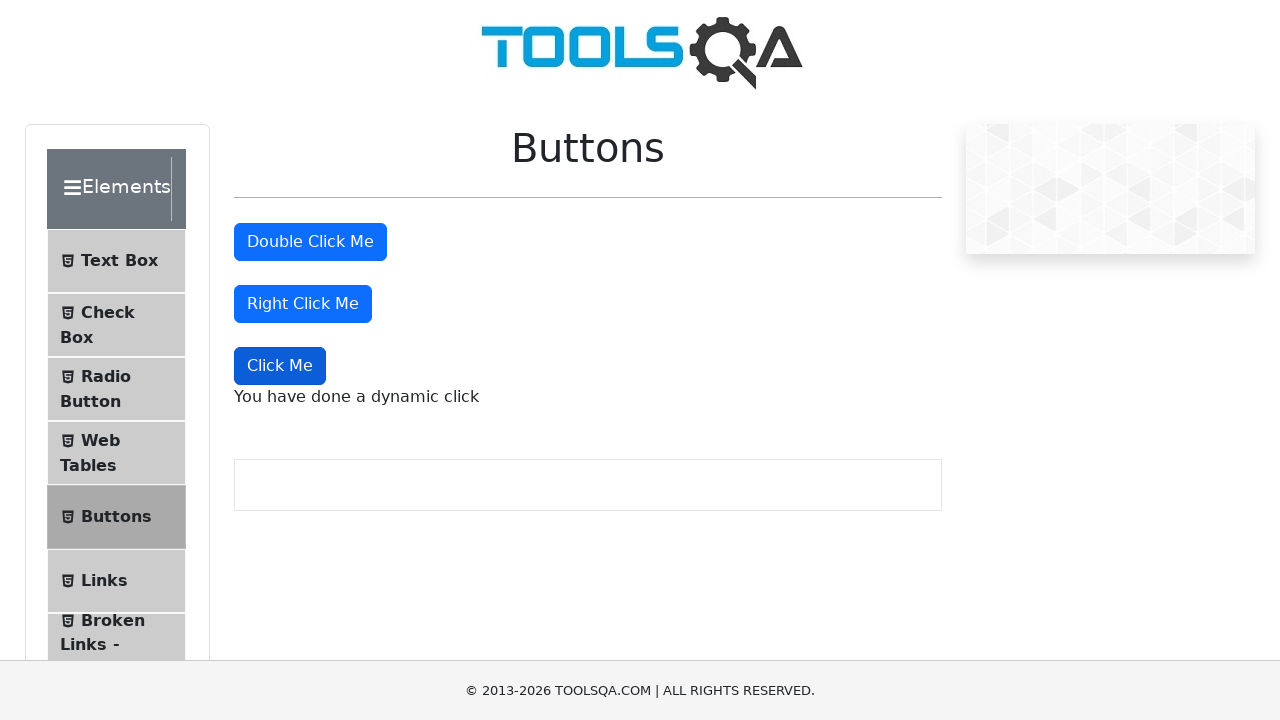

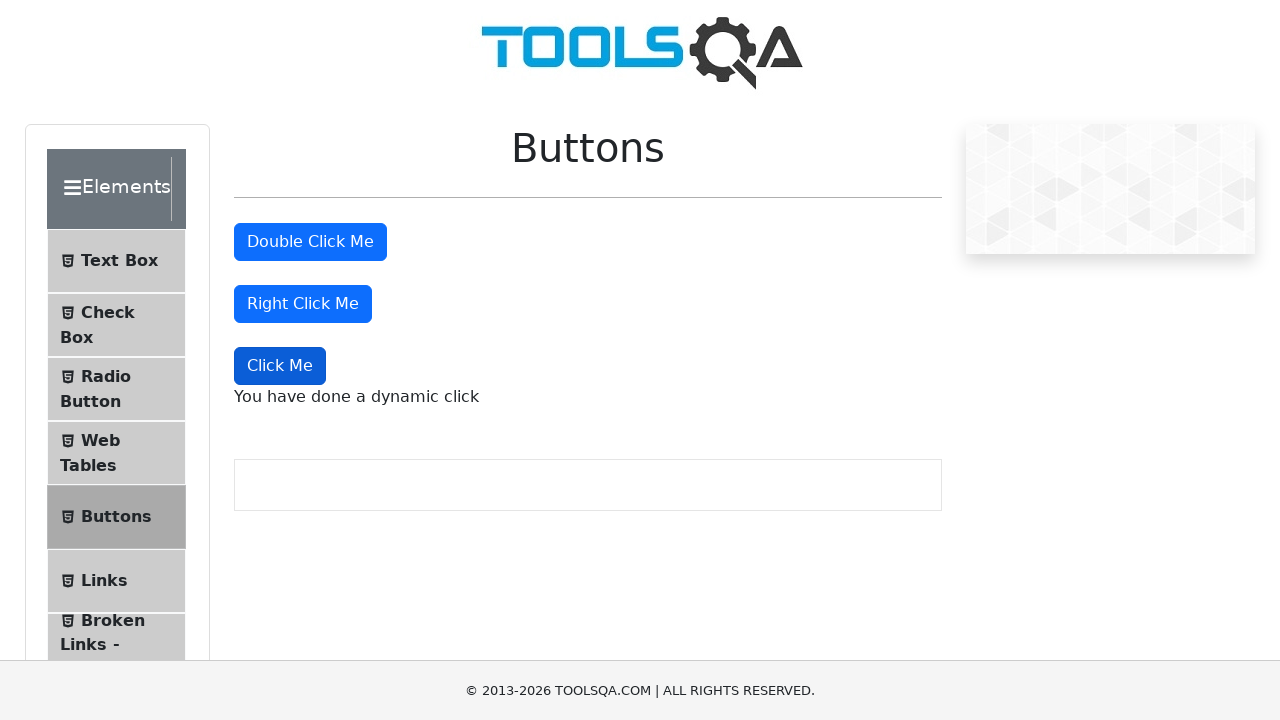